Tests handling of closed windows by opening a new window, verifying its content, closing it, and confirming the window is no longer accessible.

Starting URL: https://the-internet.herokuapp.com/windows

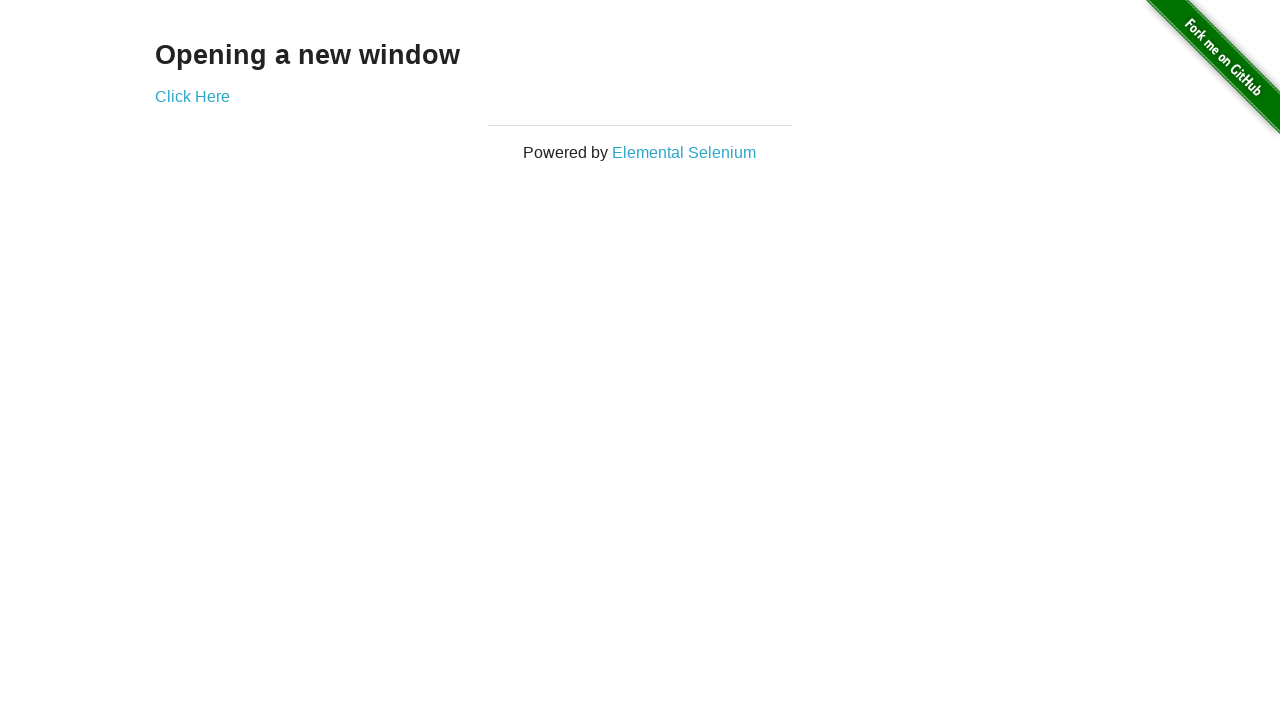

Clicked 'Click Here' link to open new window at (192, 96) on text=Click Here
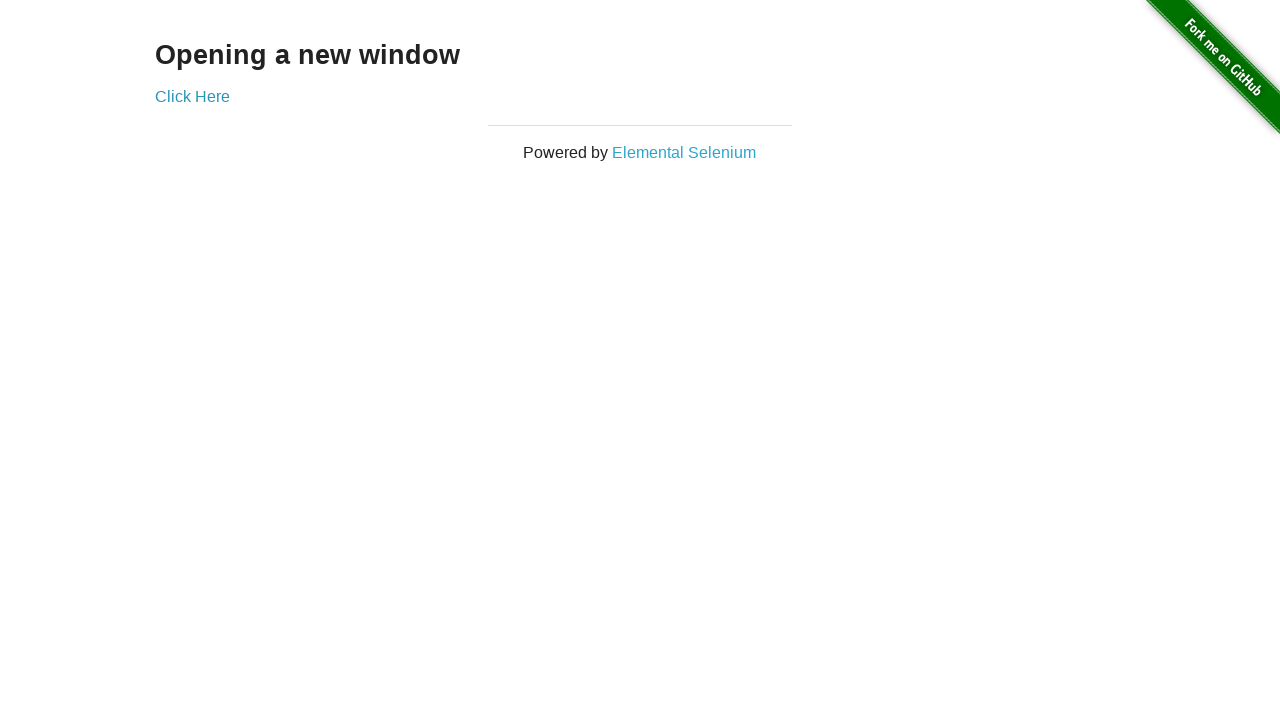

Captured new window page object
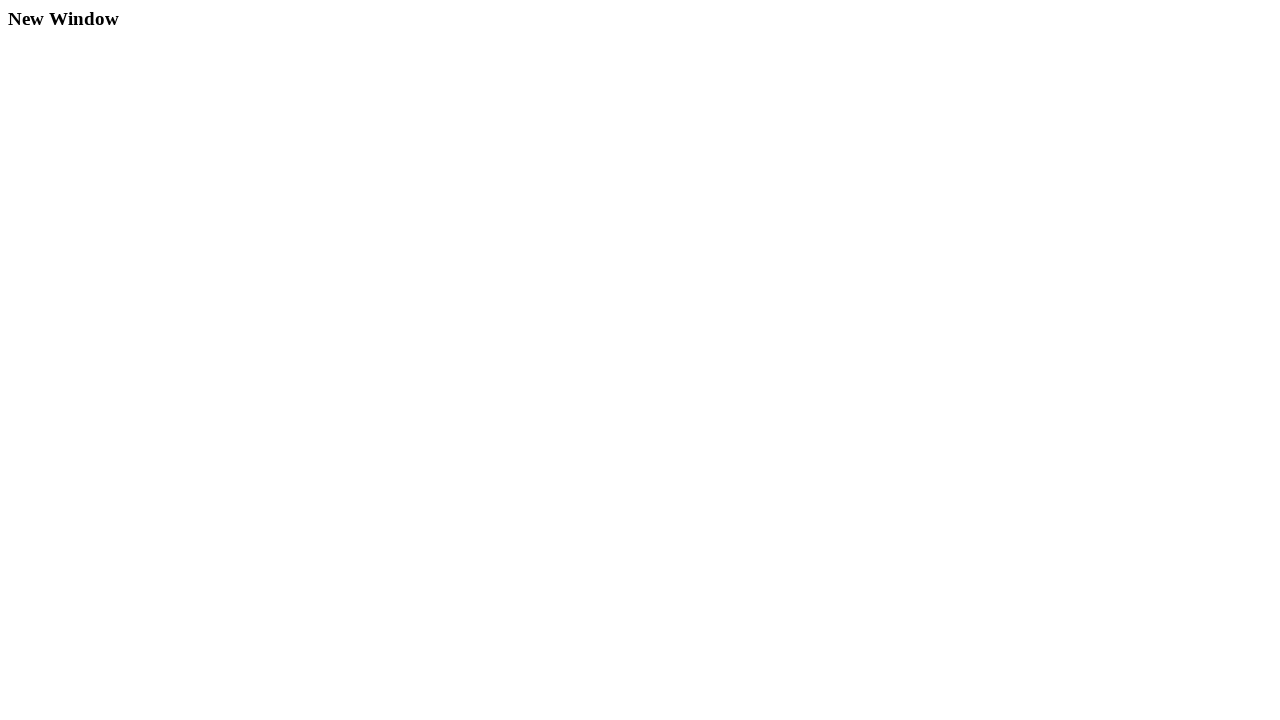

New window page loaded successfully
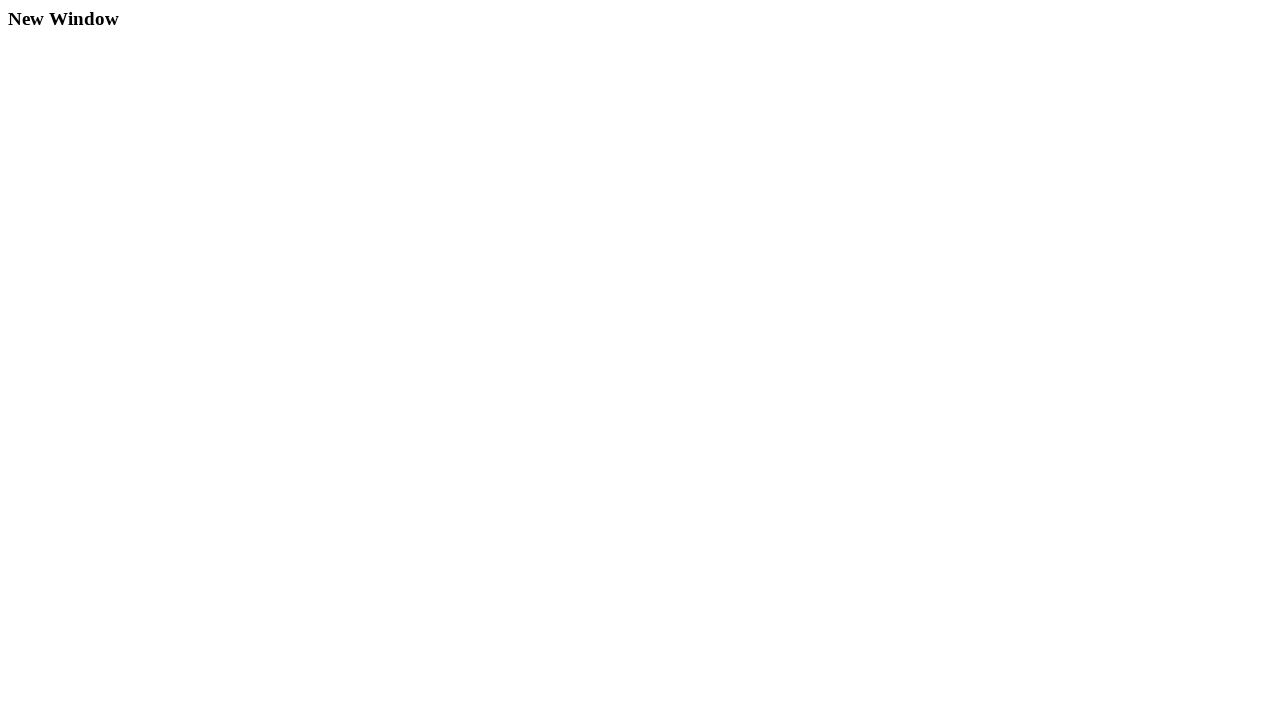

Retrieved heading text from new window
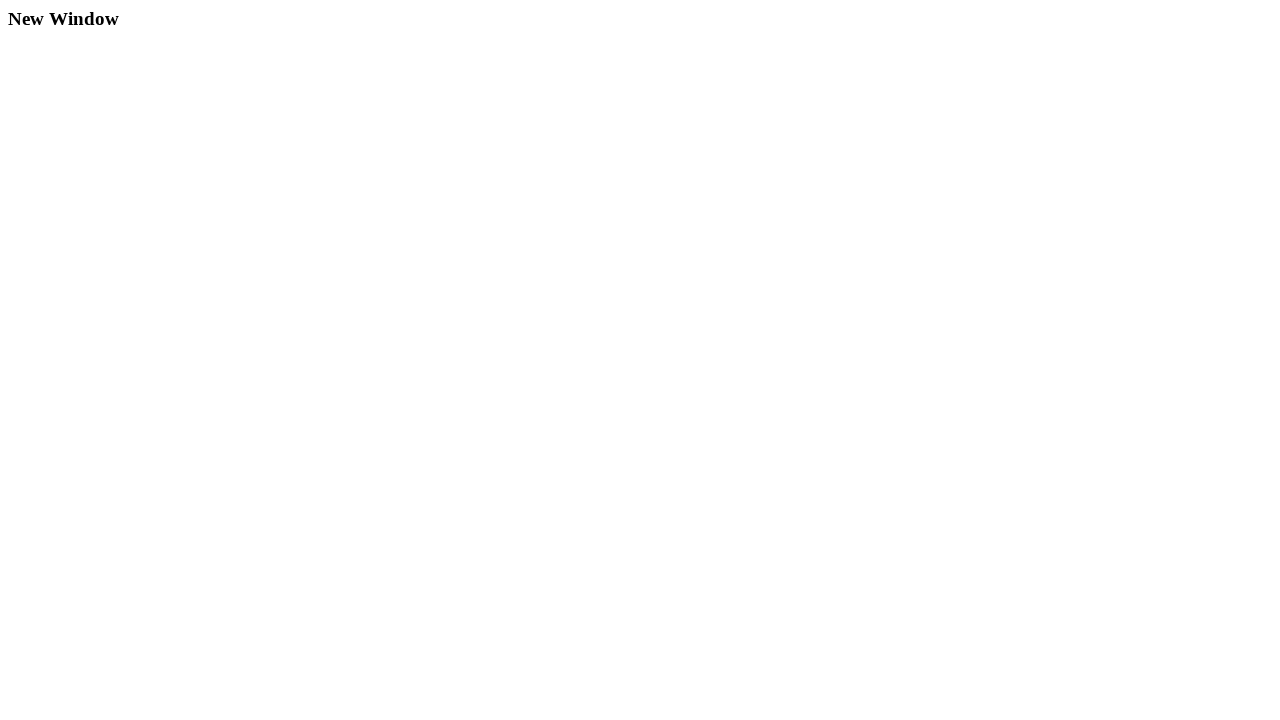

Verified new window heading is 'New Window'
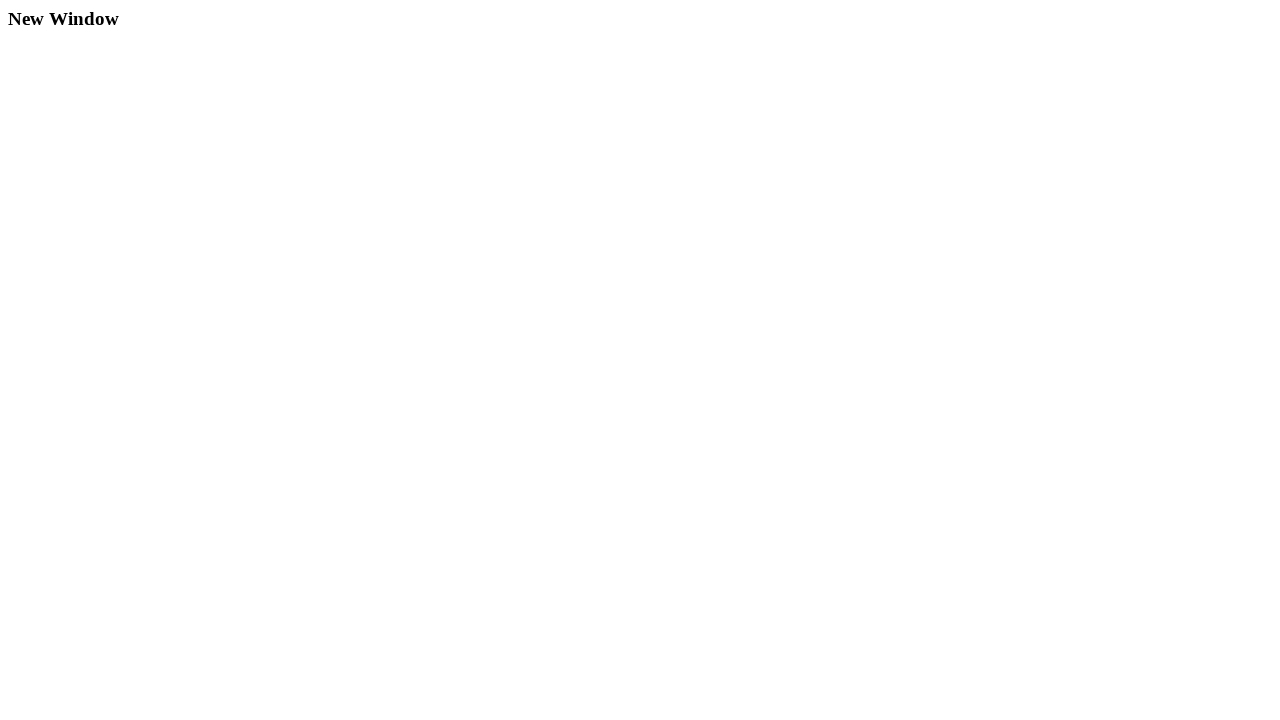

Closed the new window
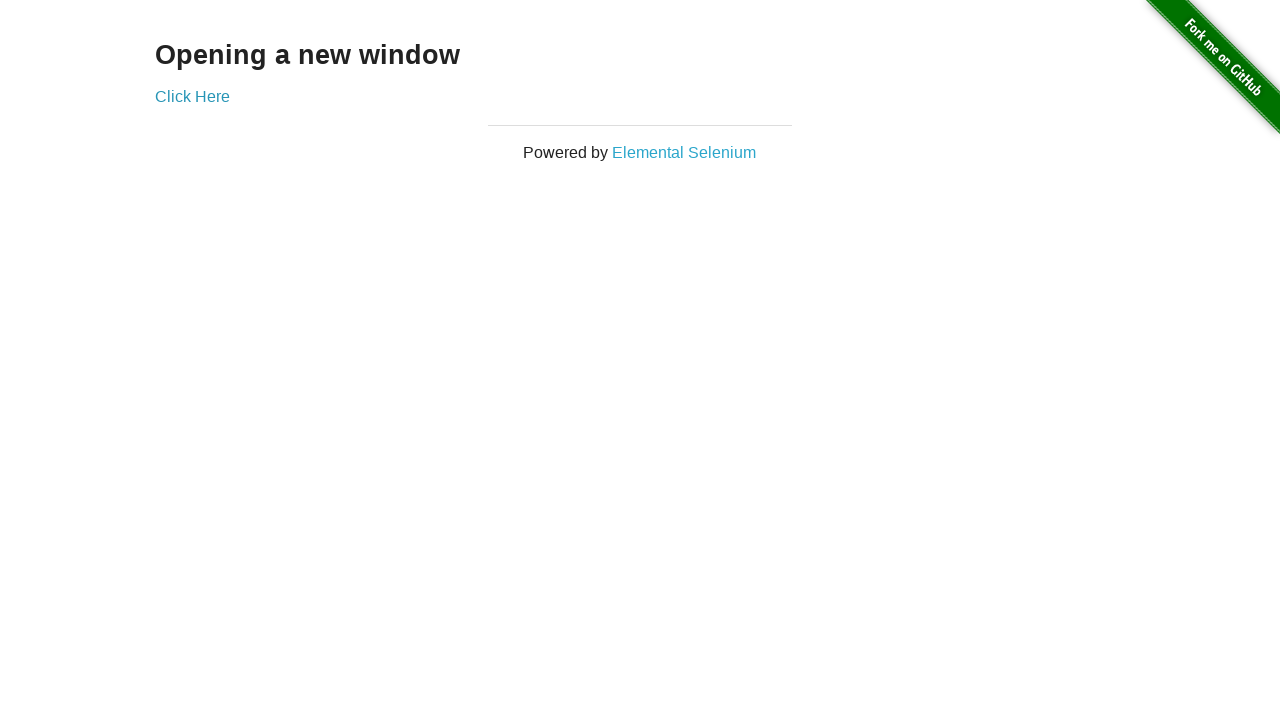

Verified new window is closed and no longer accessible
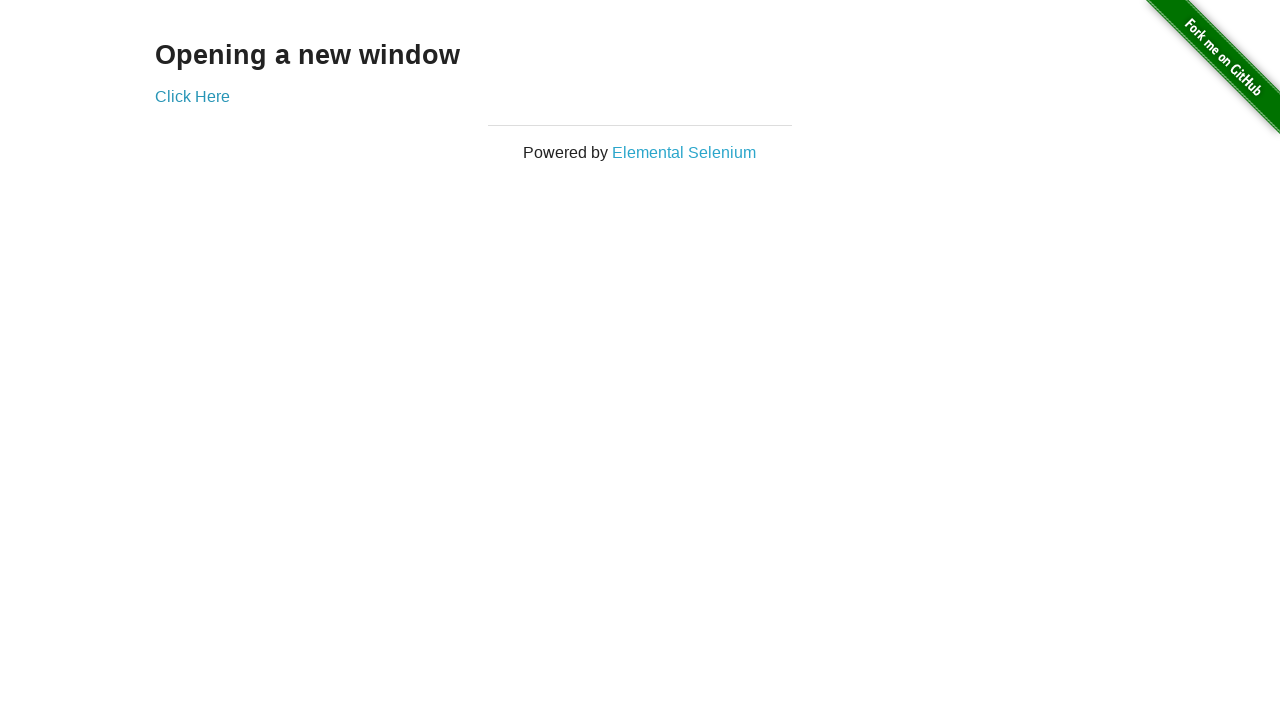

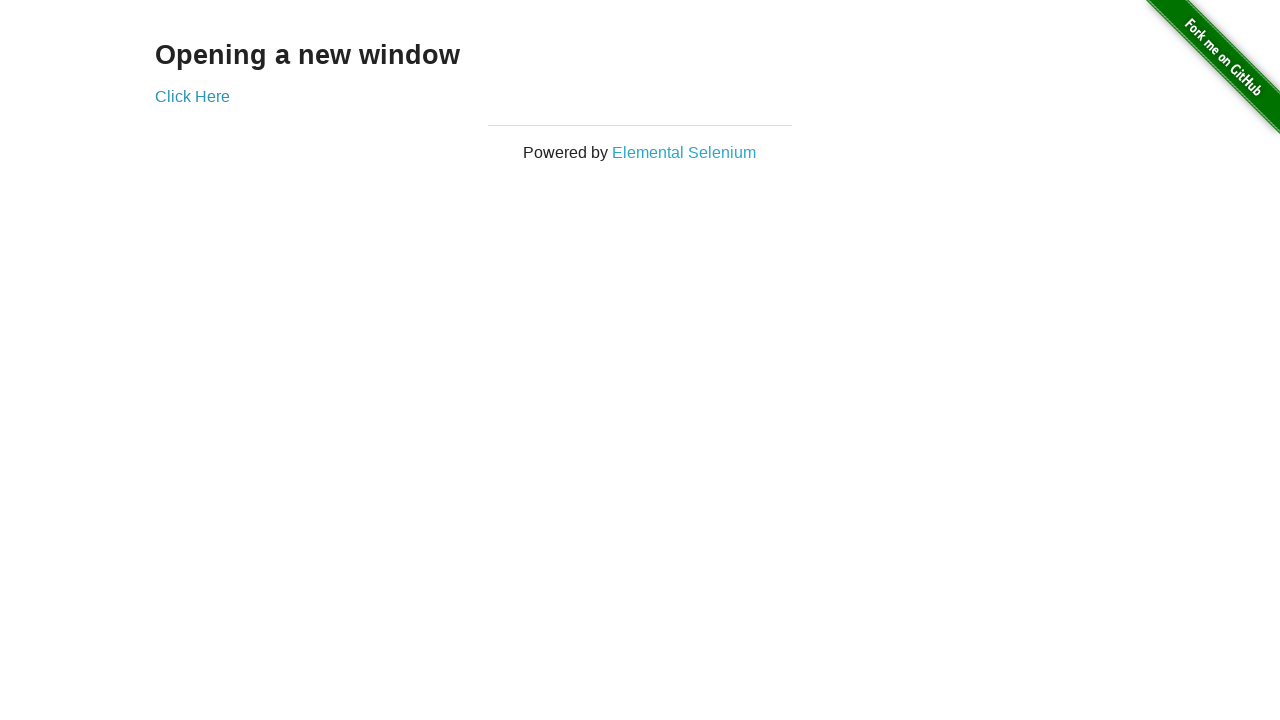